Tests different types of button clicks including double click, right click, and regular click on a demo page

Starting URL: https://demoqa.com/buttons

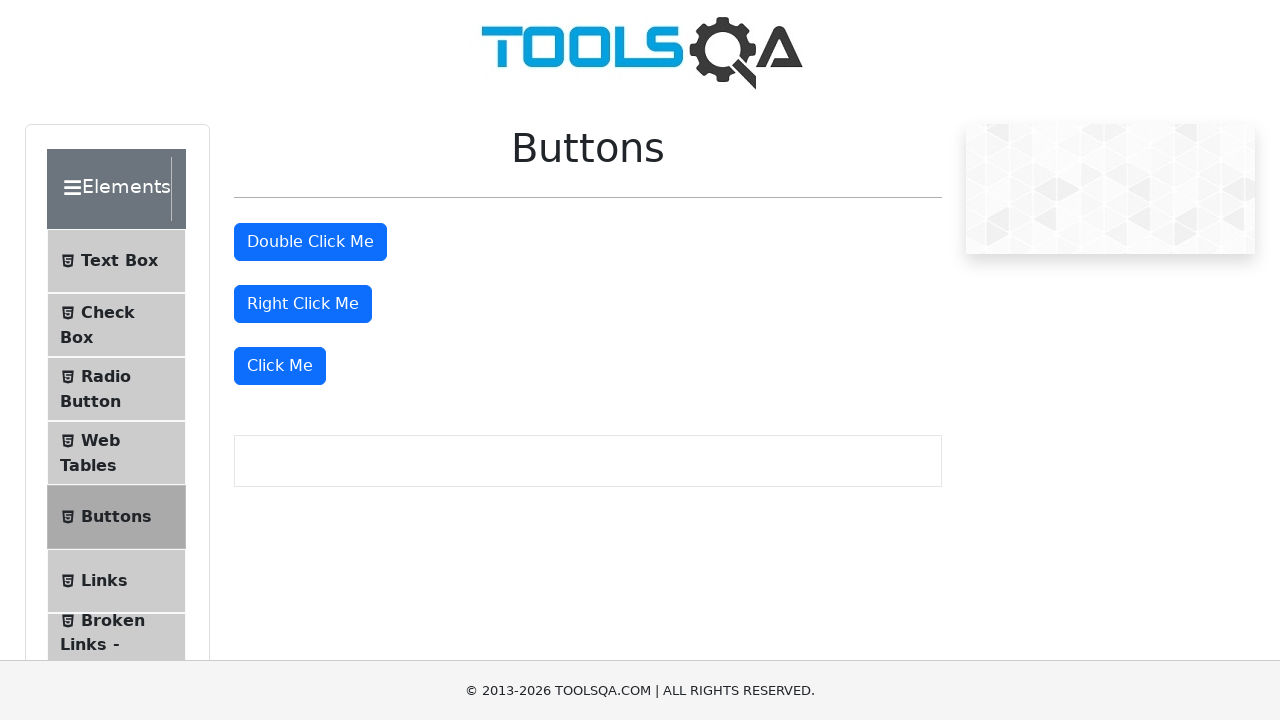

Double-clicked the double-click button at (310, 242) on #doubleClickBtn
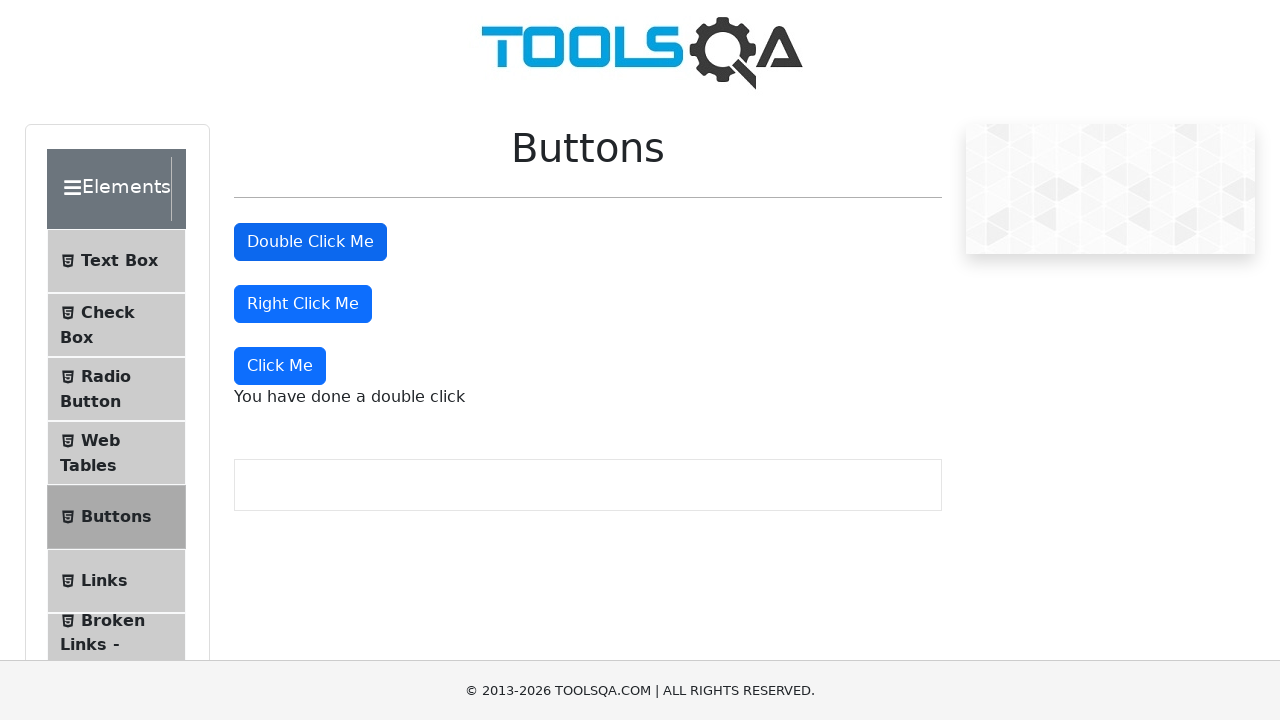

Right-clicked the right-click button at (303, 304) on #rightClickBtn
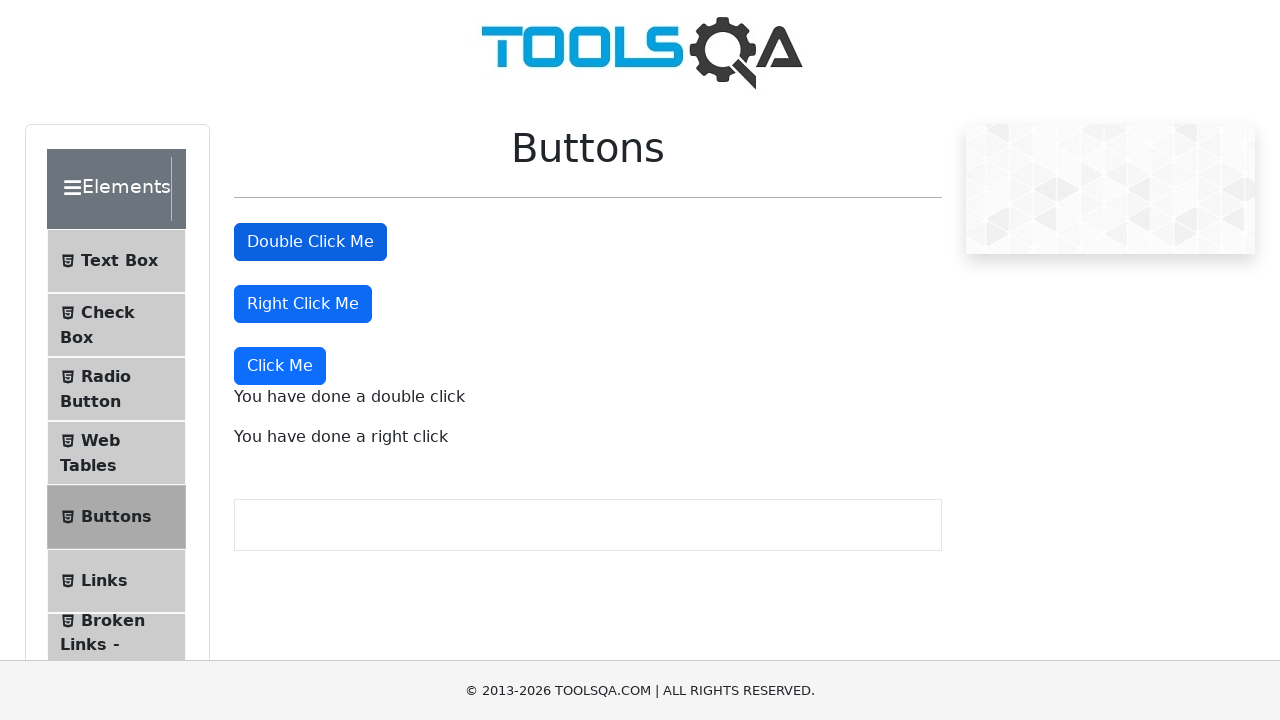

Clicked the regular 'Click Me' button at (280, 366) on xpath=//button[text()='Click Me']
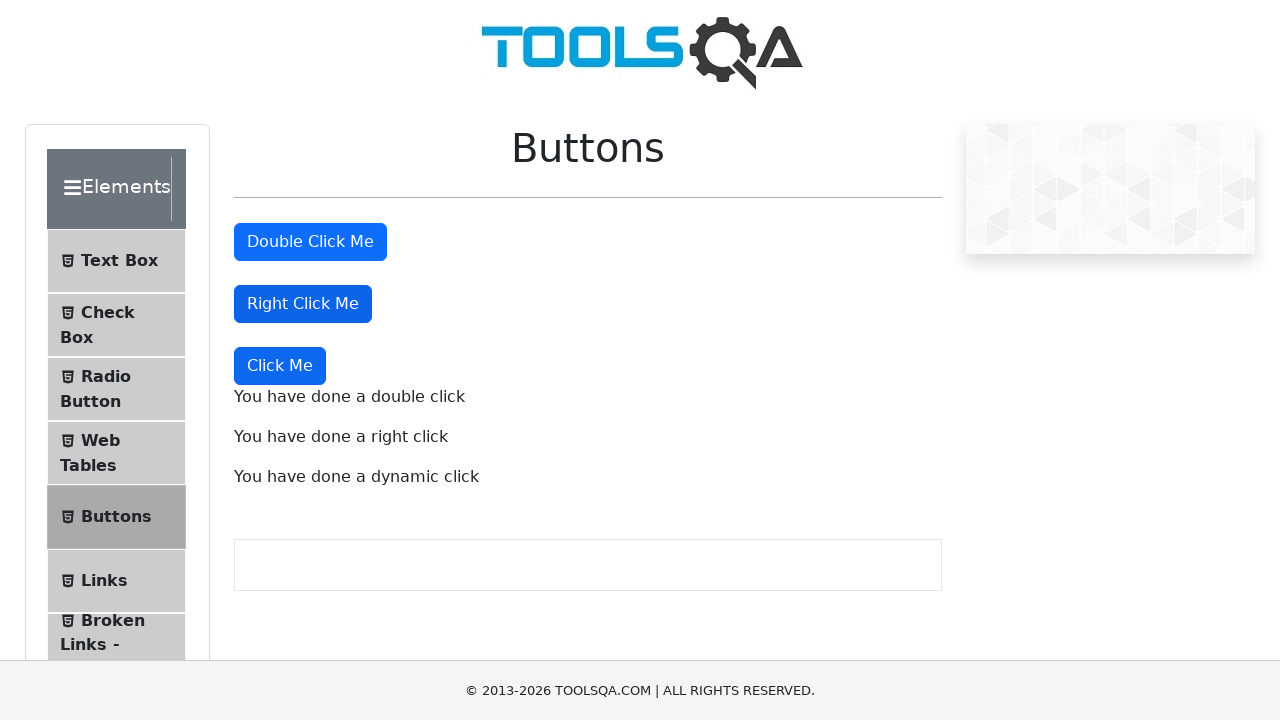

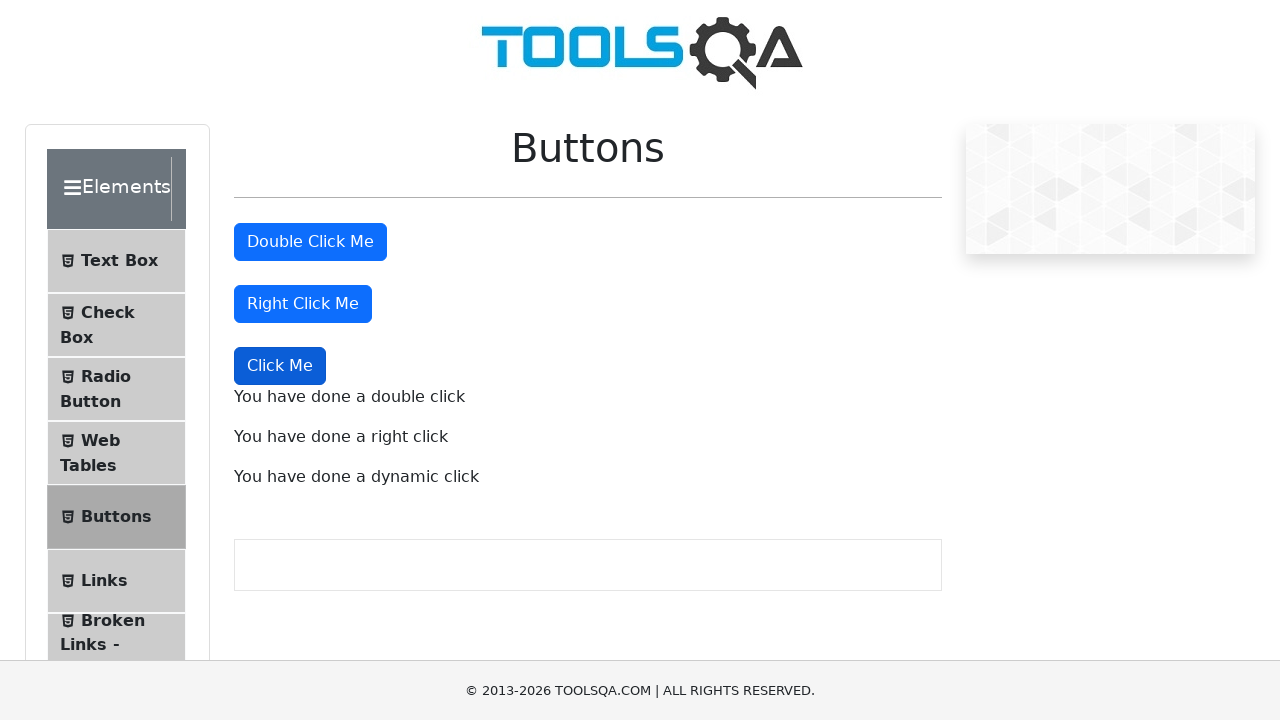